Tests JavaScript prompt alert by clicking a button, entering text into the prompt, accepting it, and verifying the result text.

Starting URL: https://the-internet.herokuapp.com/javascript_alerts

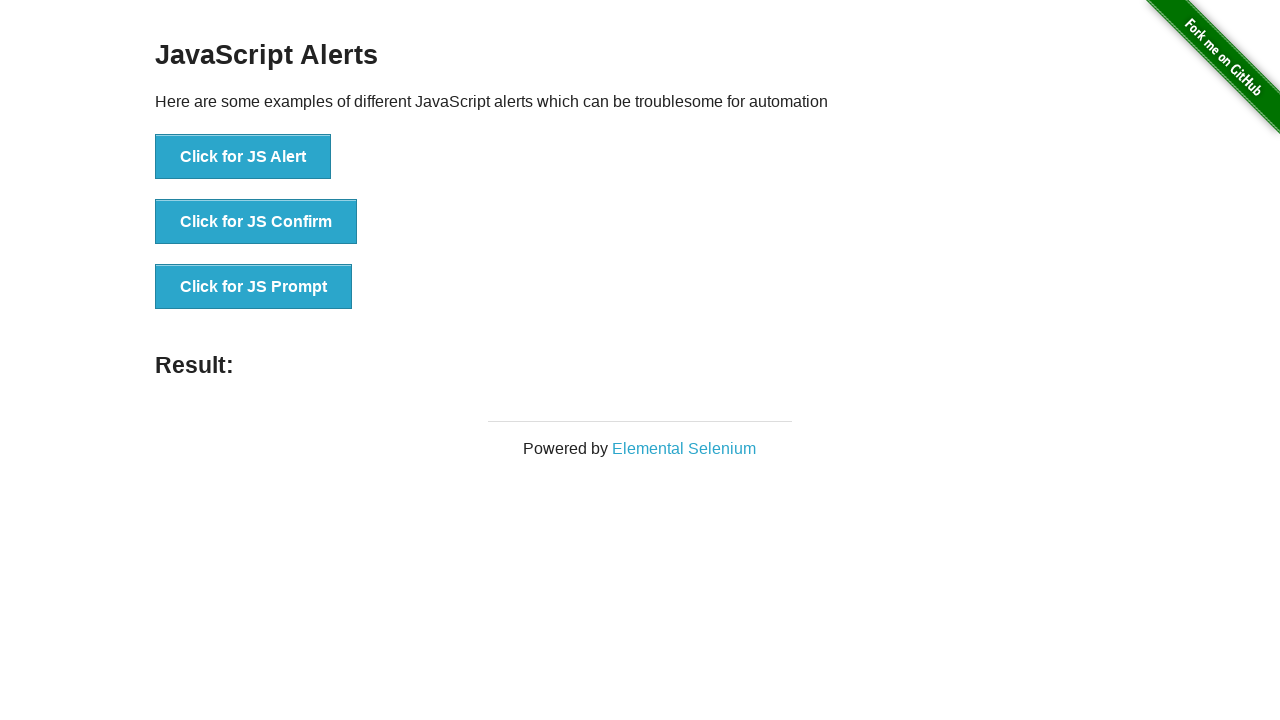

Set up dialog handler to accept prompt with 'Hello'
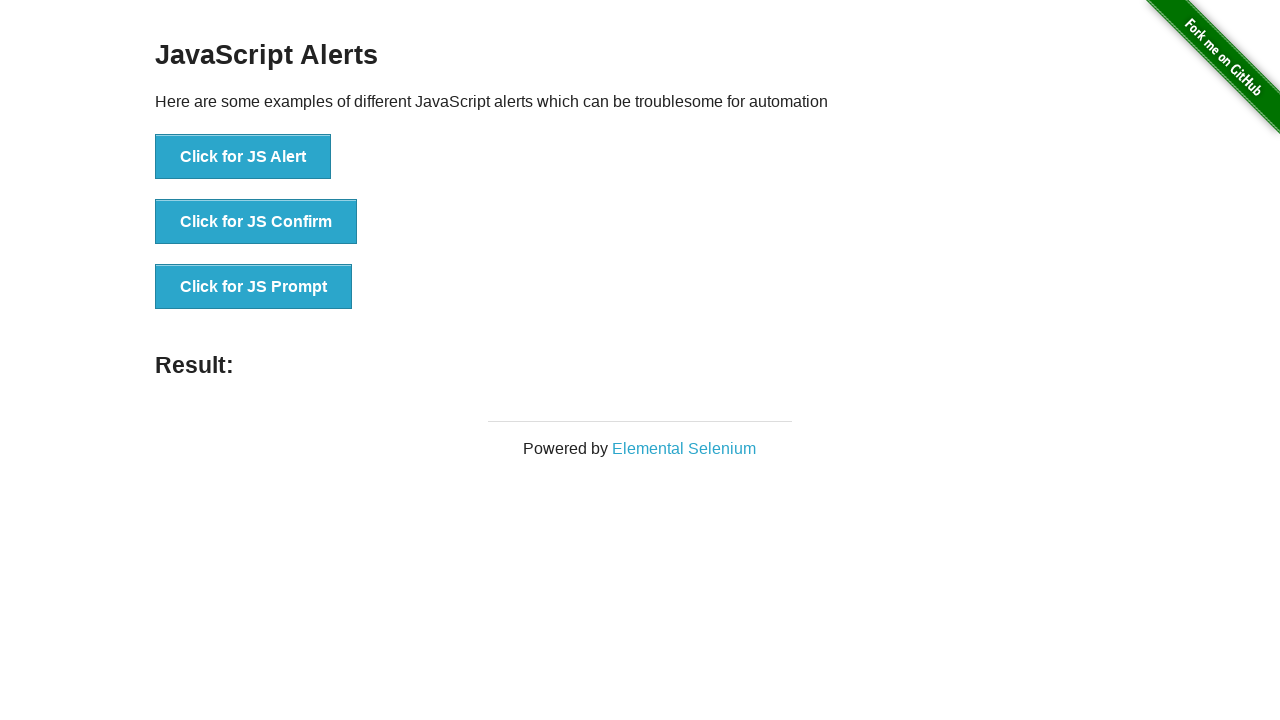

Clicked JS Prompt button to trigger prompt dialog at (254, 287) on [onclick='jsPrompt()']
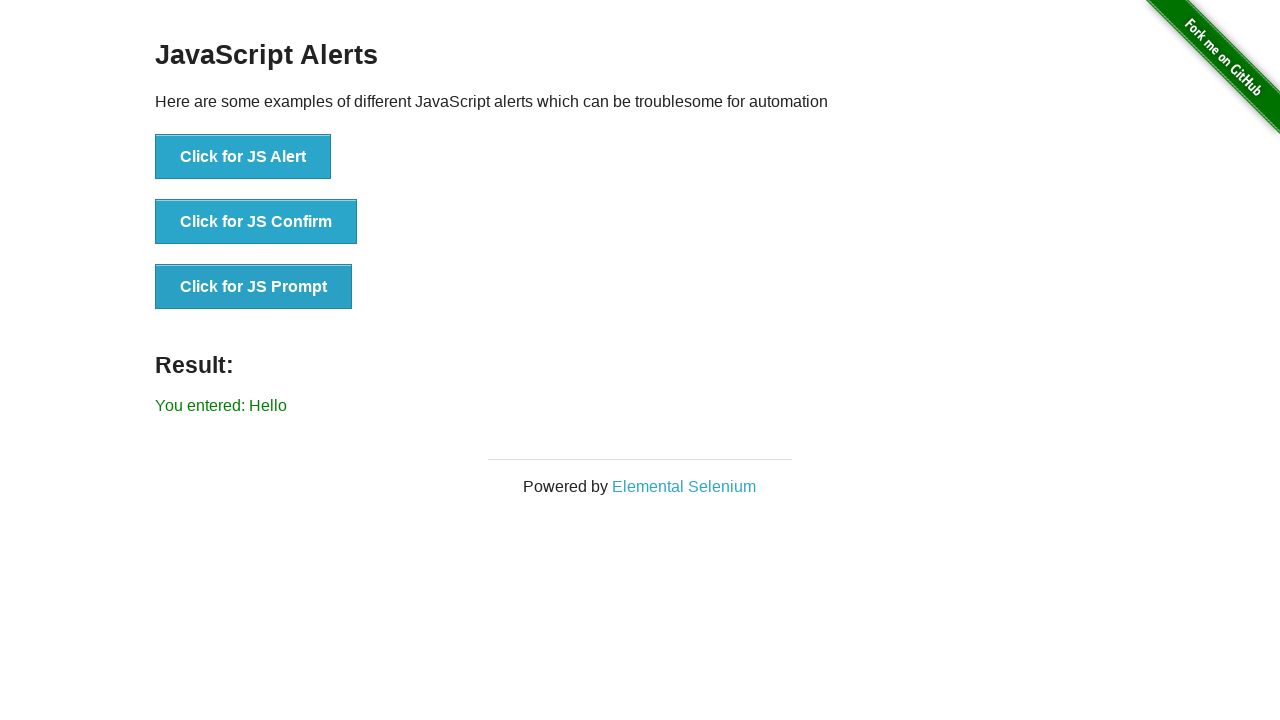

Retrieved result text from page
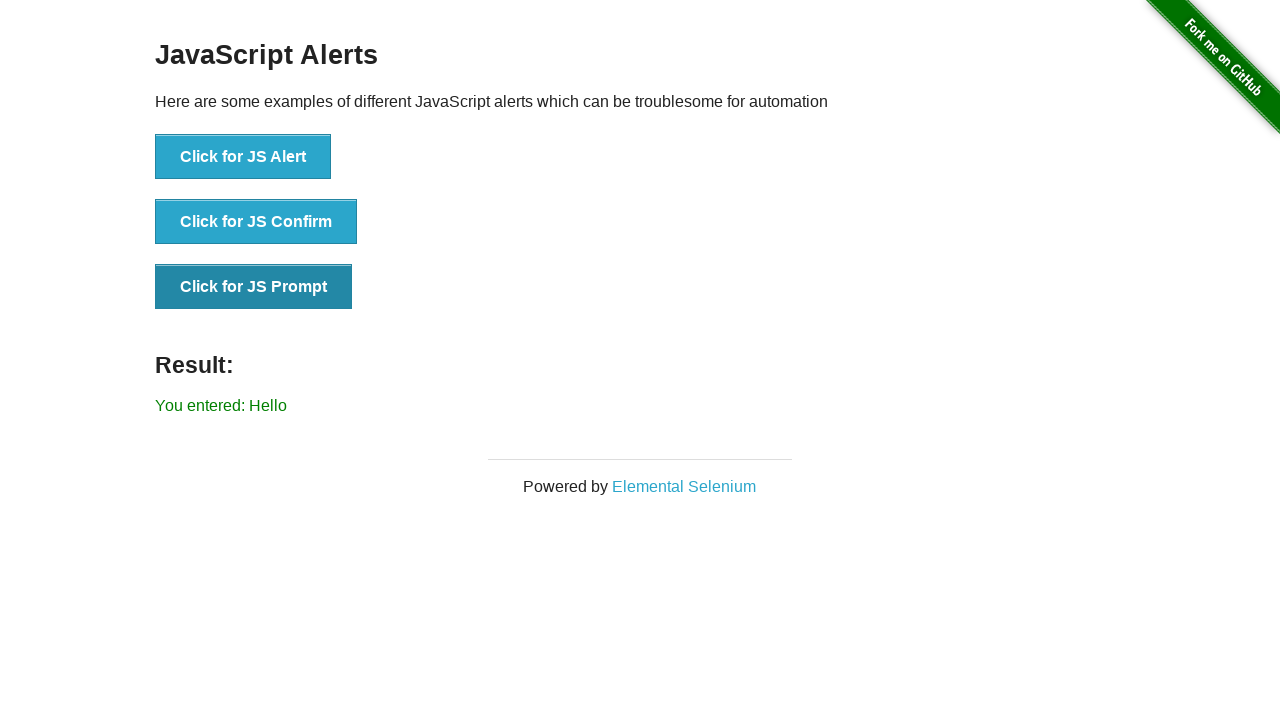

Verified result text matches 'You entered: Hello'
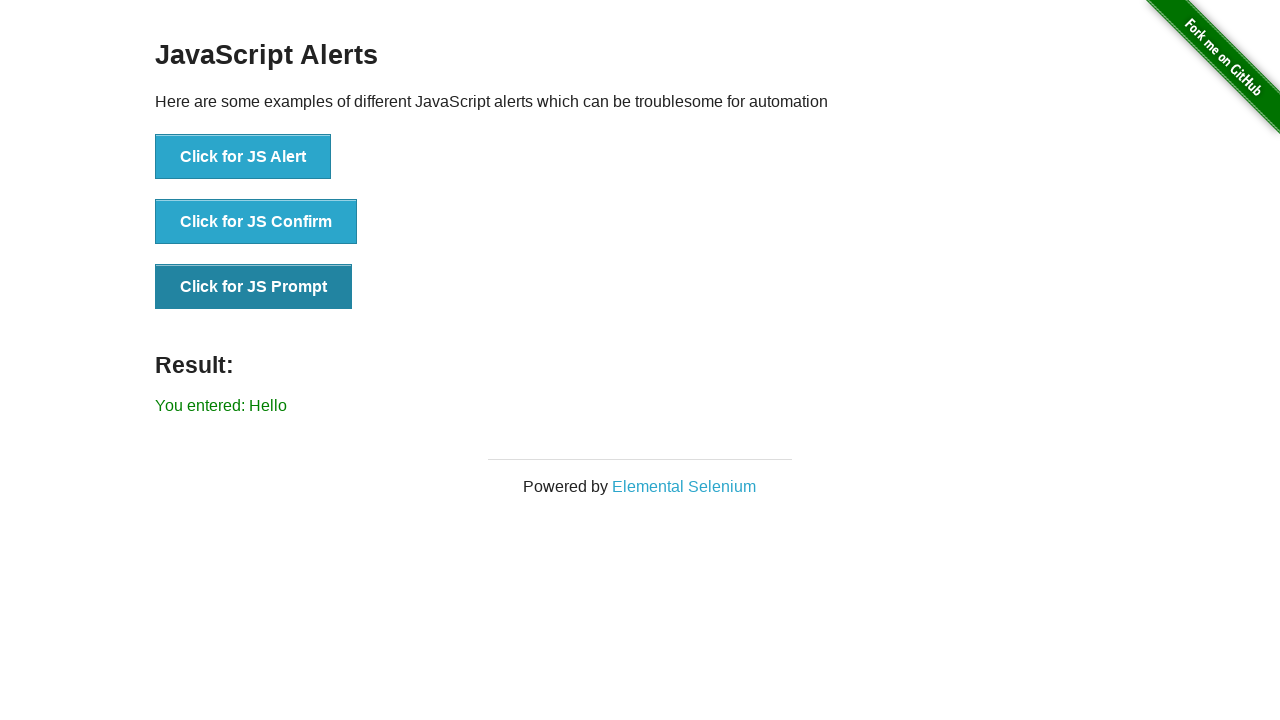

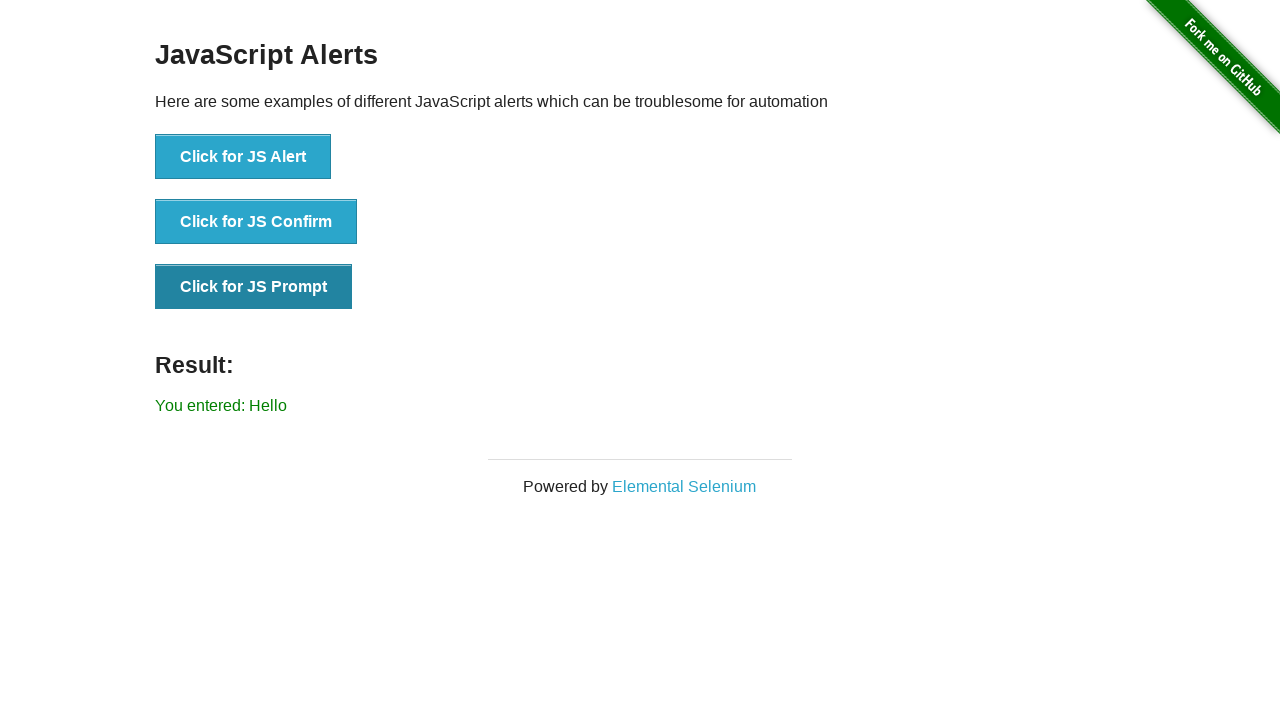